Navigates to the Fireboltt website homepage

Starting URL: https://www.fireboltt.com/

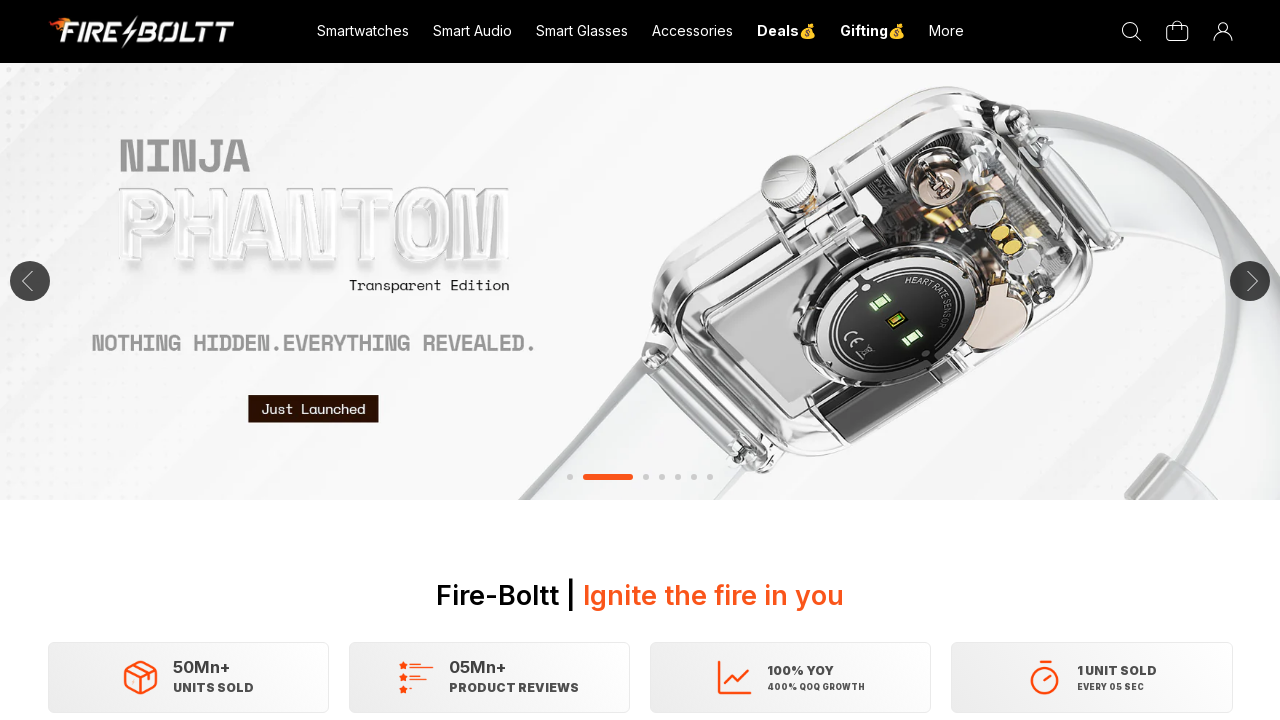

Waited for Fireboltt homepage to fully load (networkidle)
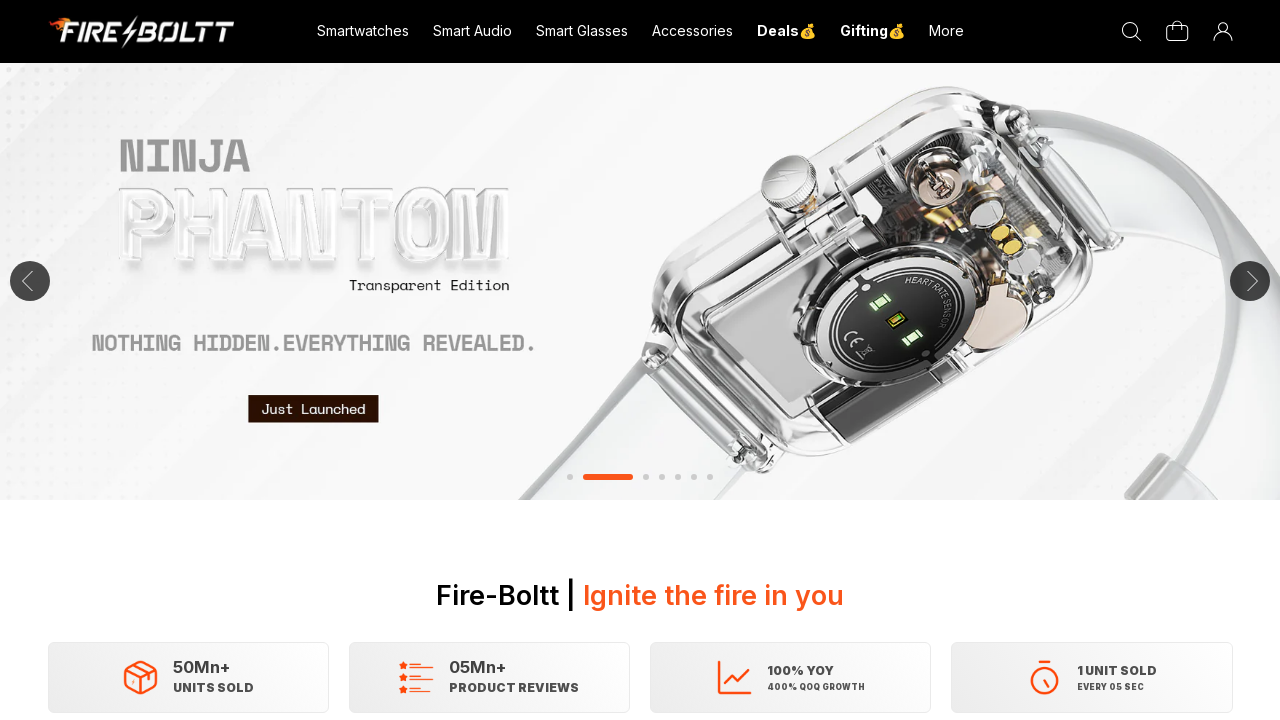

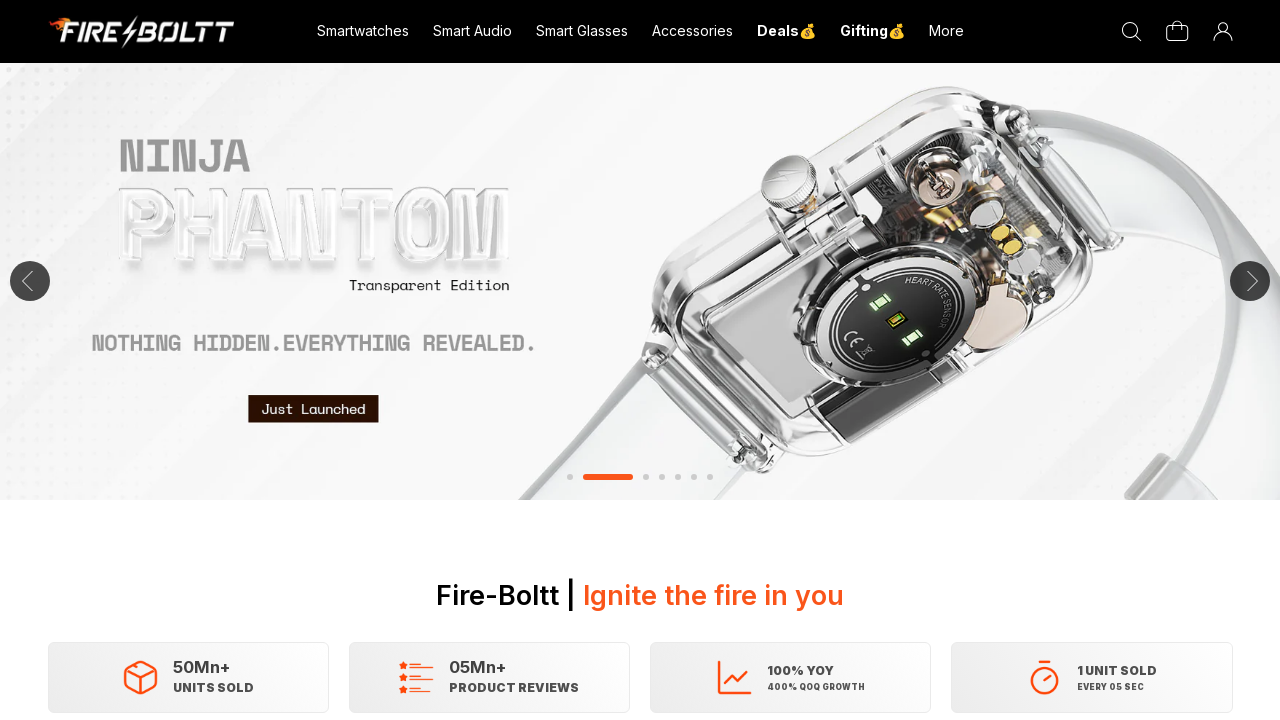